Tests the percentage calculator functionality on calculator.net by navigating to the math calculators section, selecting the percentage calculator, entering two values (17 and 35), clicking calculate, and verifying the result.

Starting URL: http://www.calculator.net

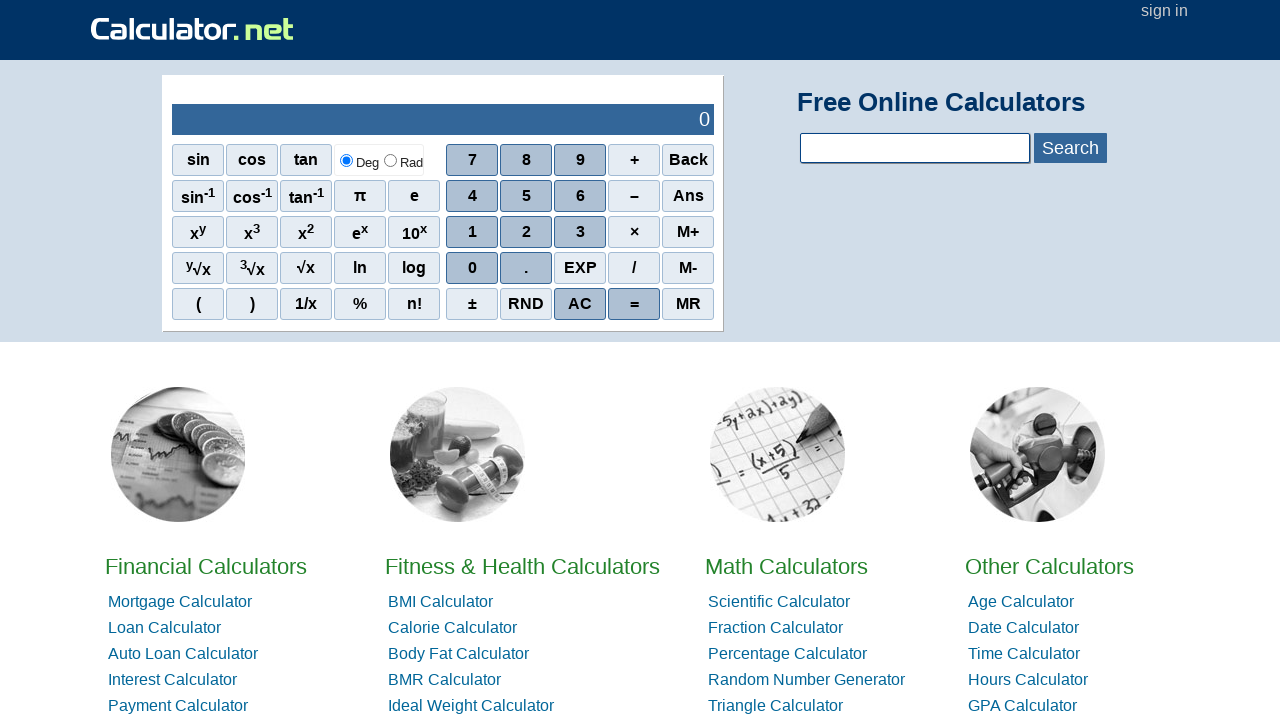

Navigated to calculator.net homepage
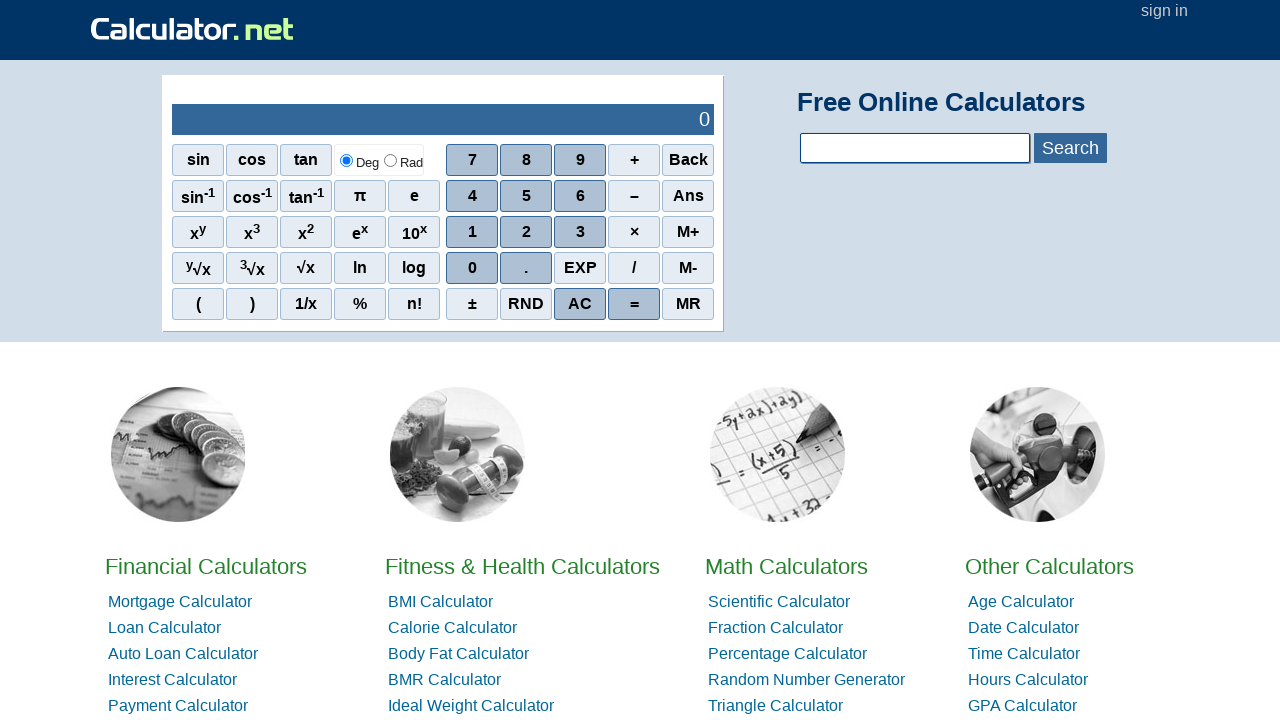

Clicked on Math Calculators link at (786, 566) on xpath=//a[contains(text(),'Math')]
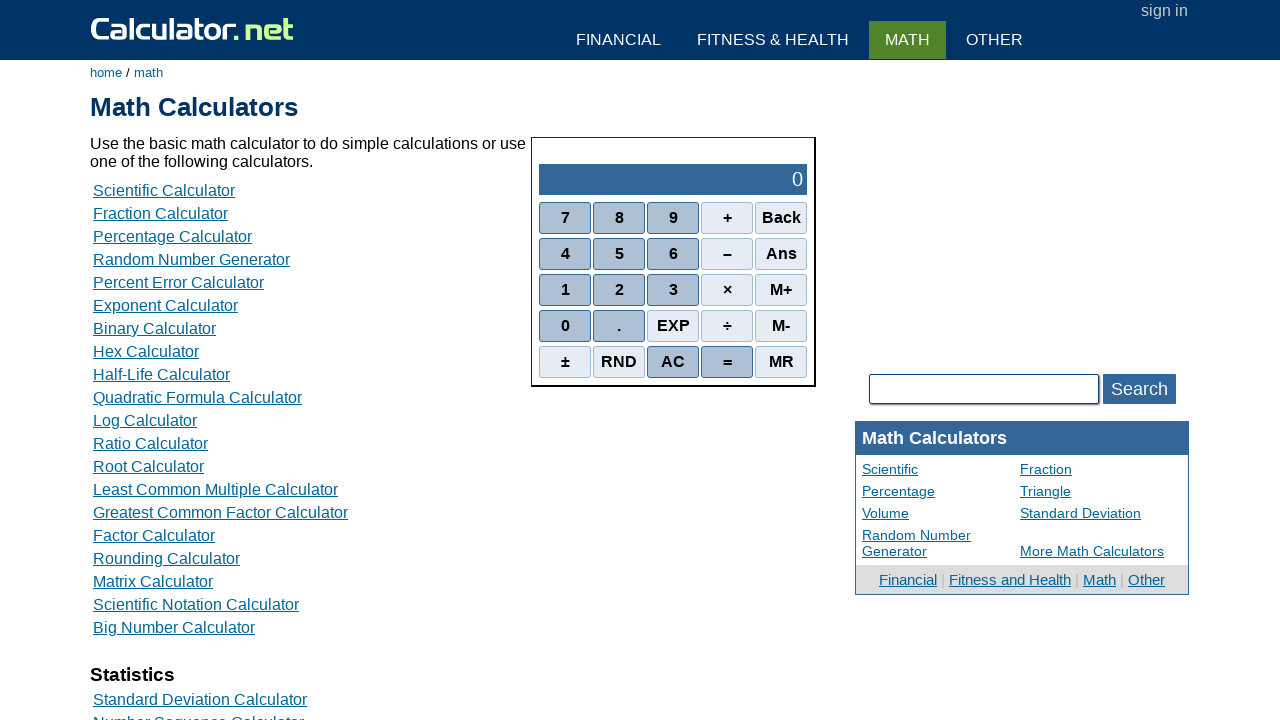

Clicked on Percentage Calculator link at (172, 236) on xpath=//a[contains(text(),'Percentage Calculator')]
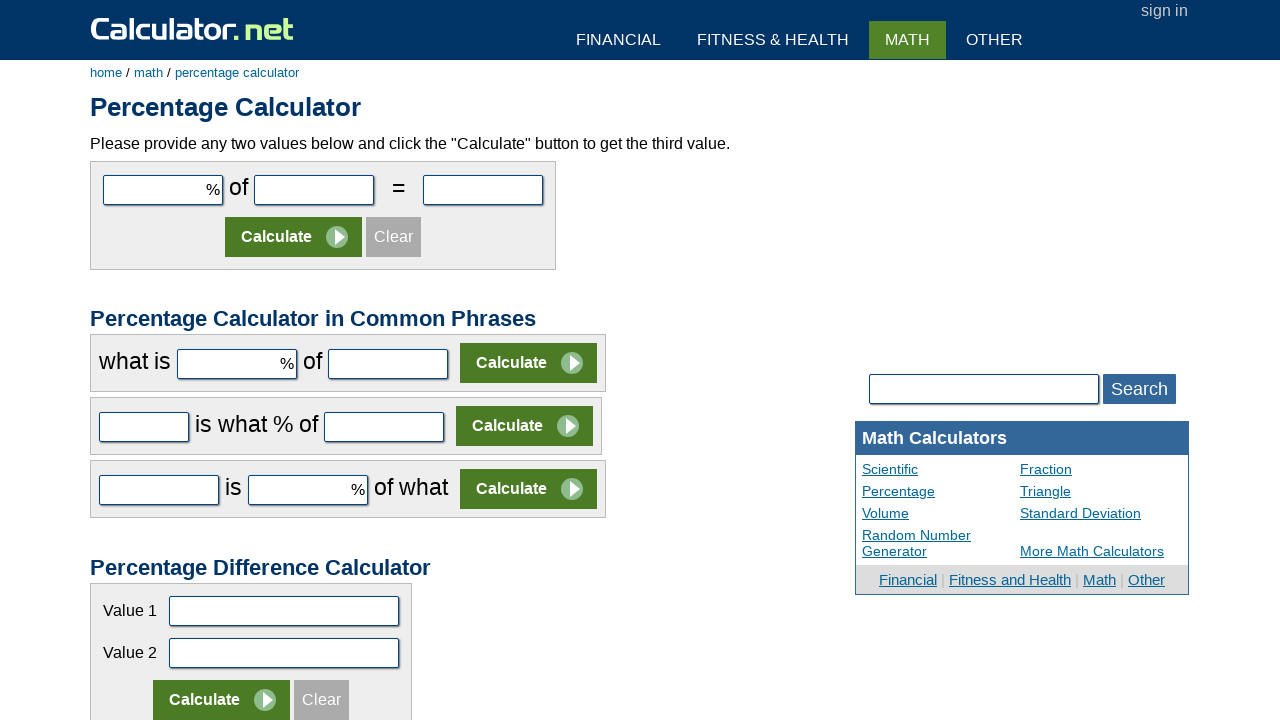

Entered value 17 in the first number field on #cpar1
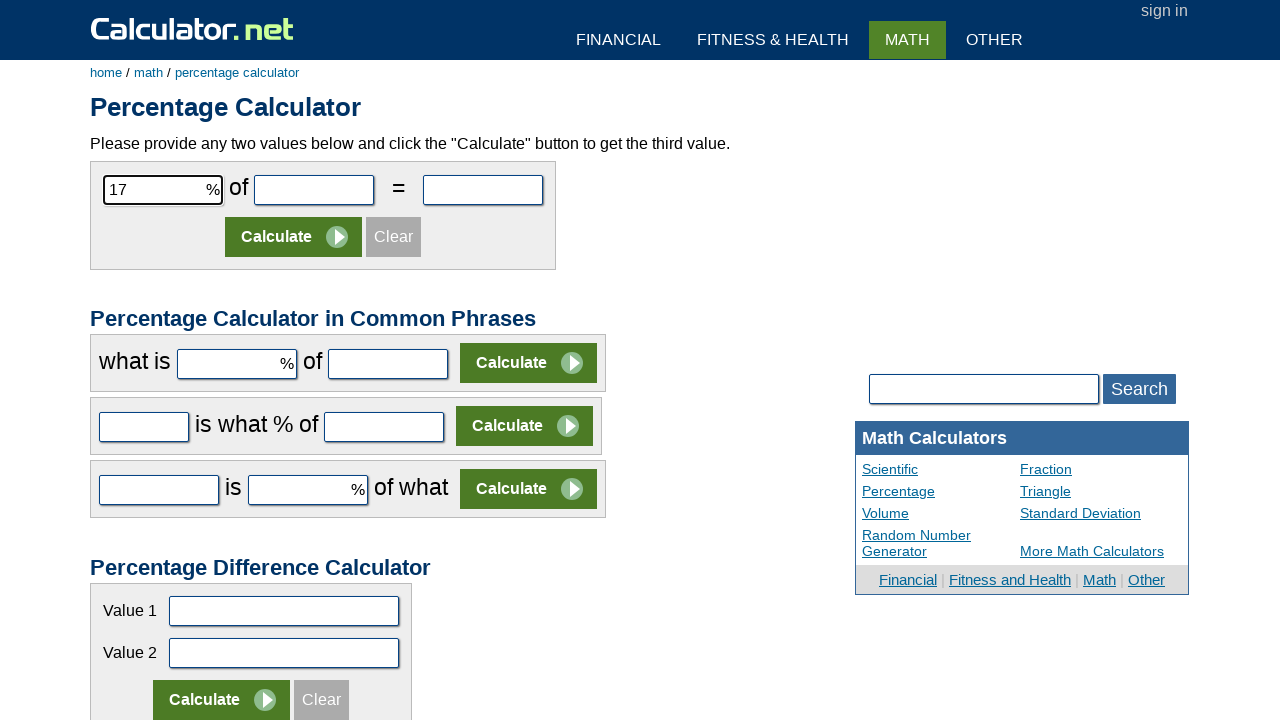

Entered value 35 in the second number field on #cpar2
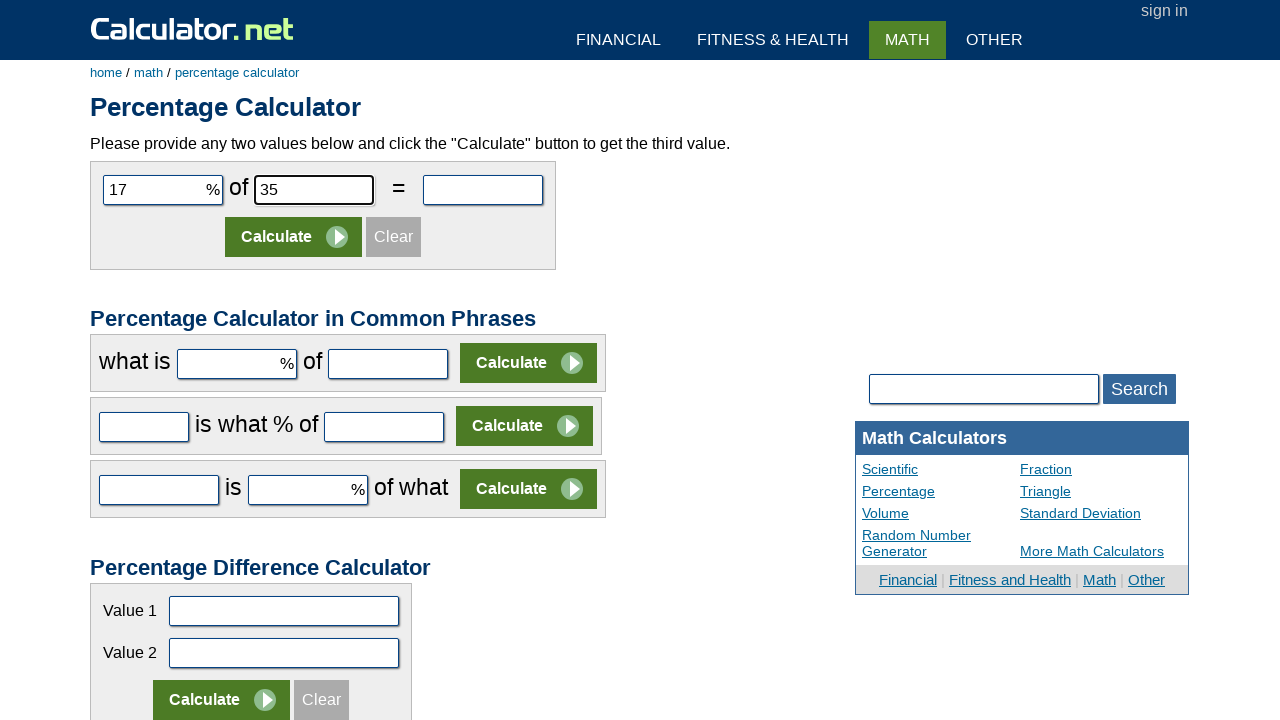

Clicked Calculate button at (294, 237) on (//input[contains(@value,'Calculate')])[1]
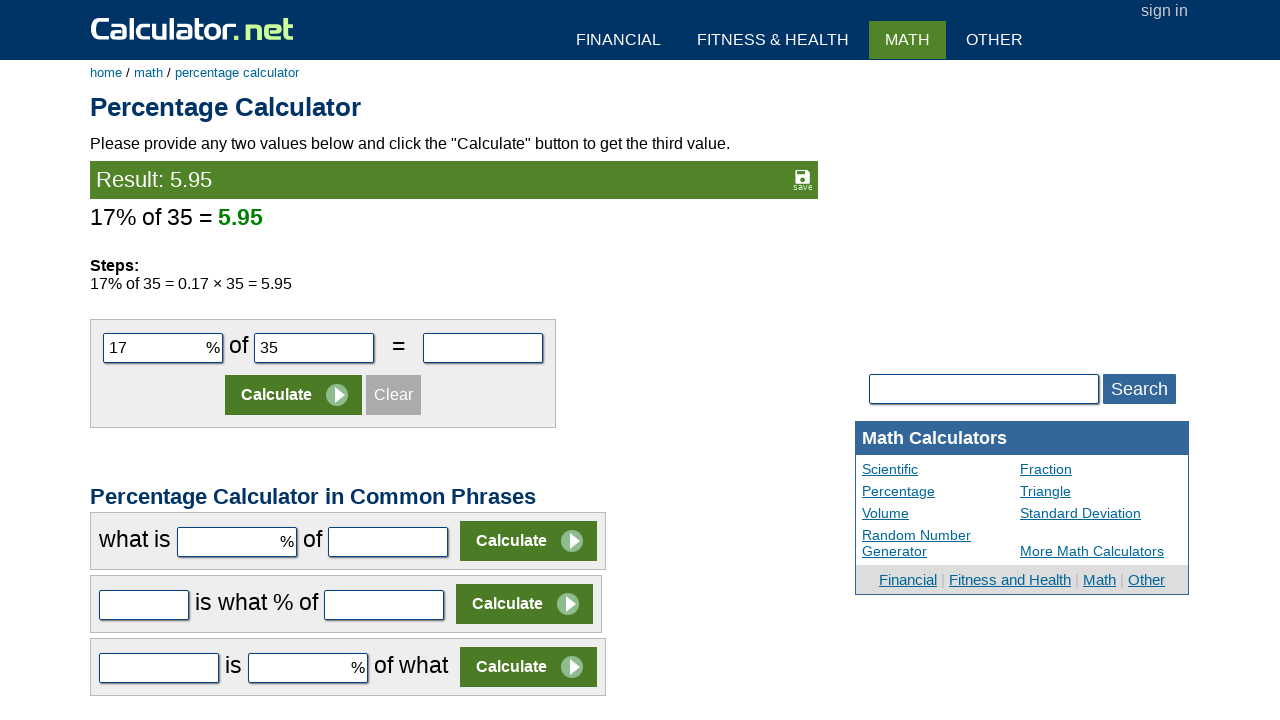

Percentage calculation result displayed
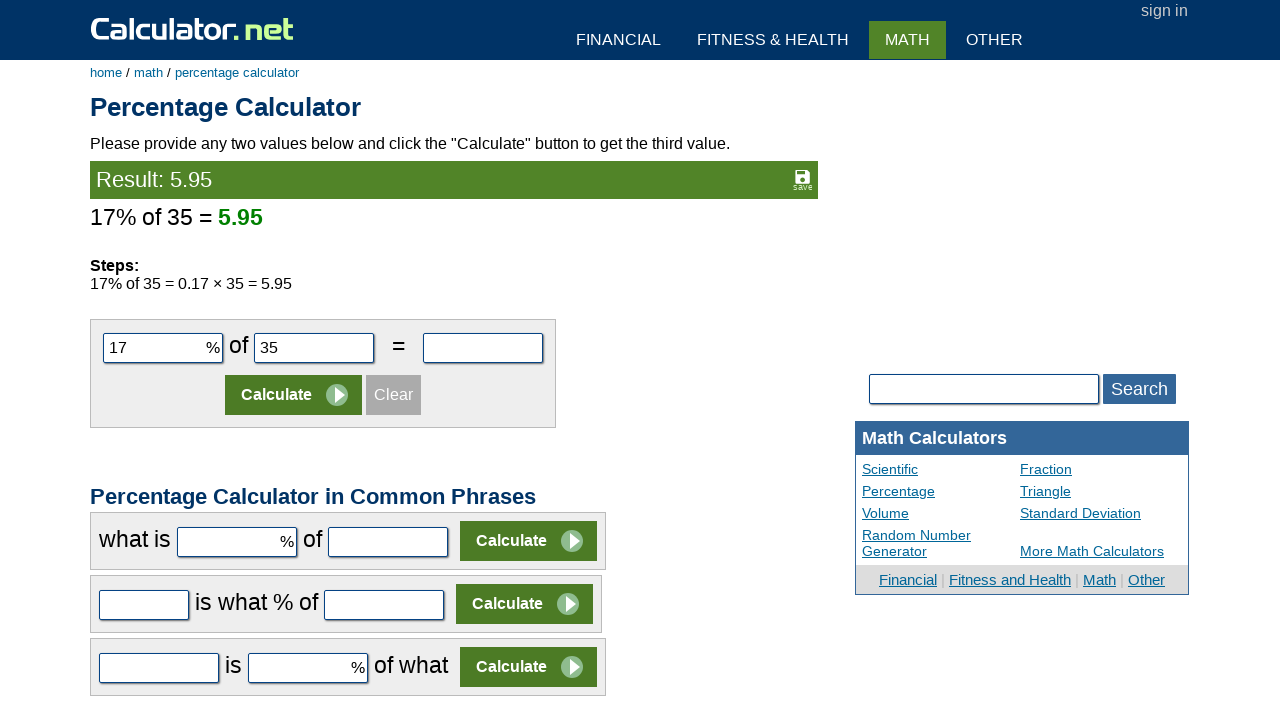

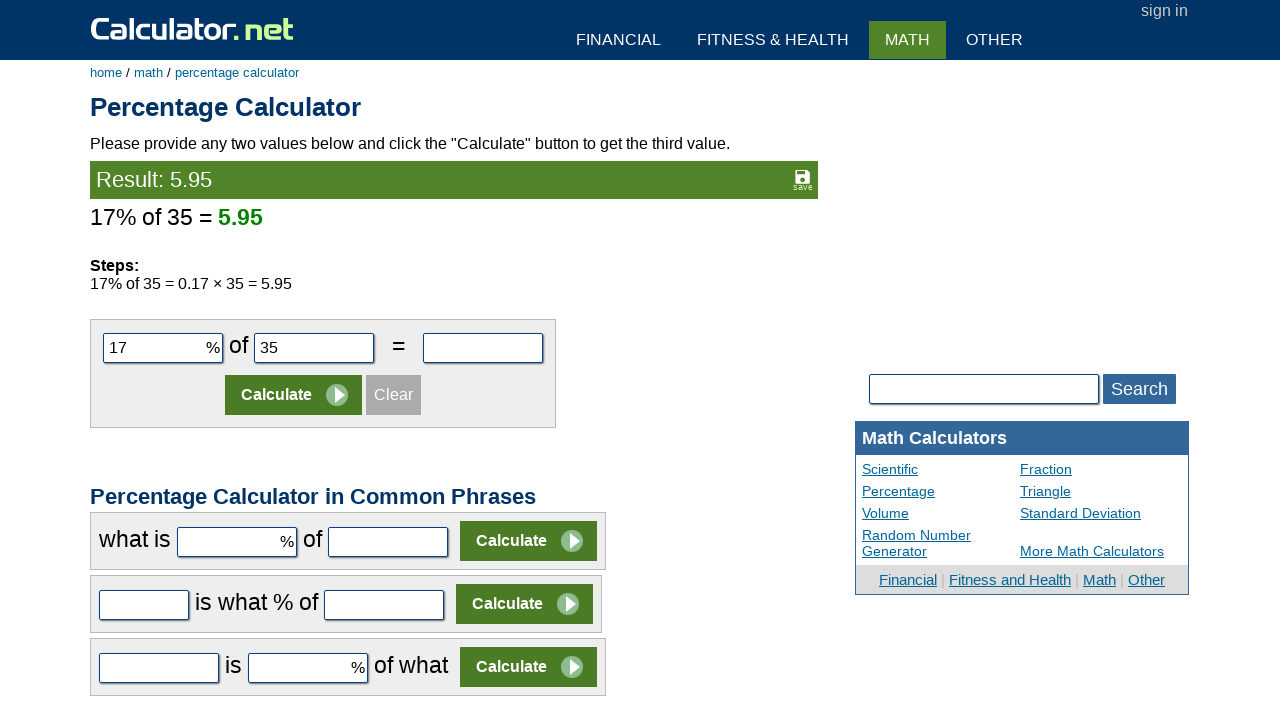